Navigates to DemoQA homepage, clicks on Elements section, then clicks on Text Box, and verifies the URL is correct

Starting URL: https://demoqa.com/

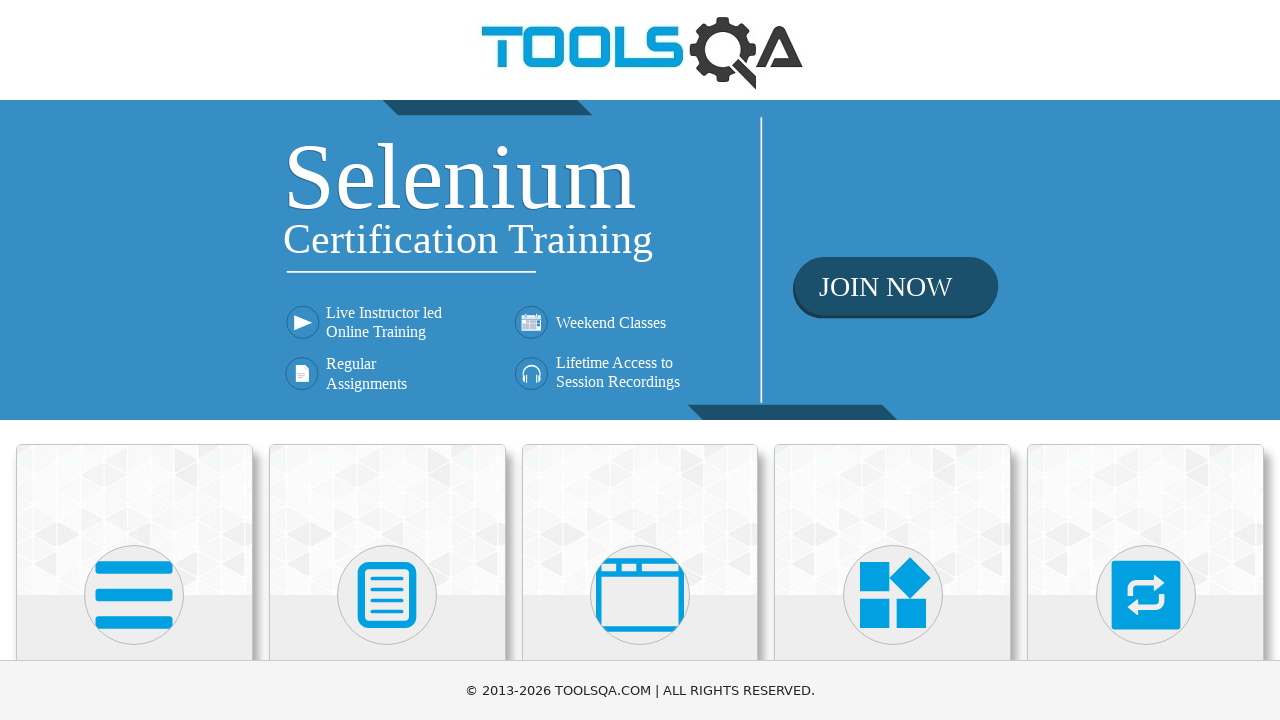

Navigated to DemoQA homepage
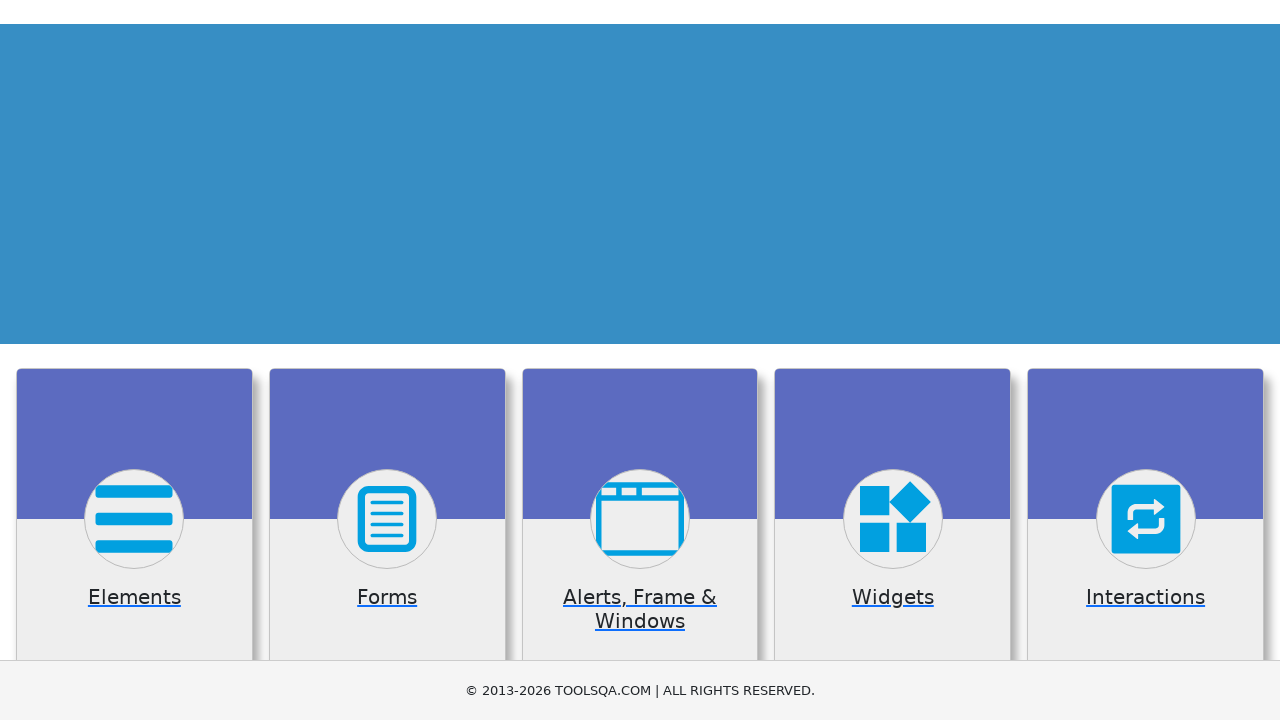

Clicked on Elements section at (134, 360) on internal:text="Elements"i
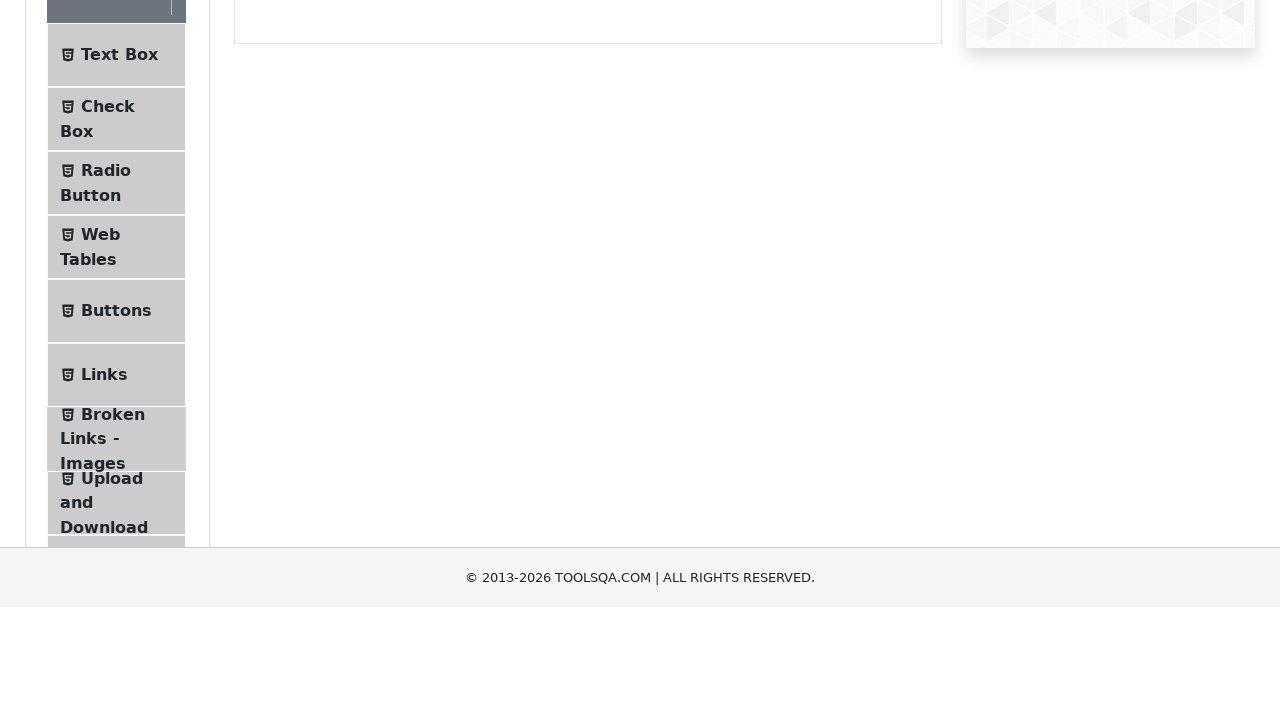

Clicked on Text Box menu item at (119, 261) on internal:text="Text Box"i
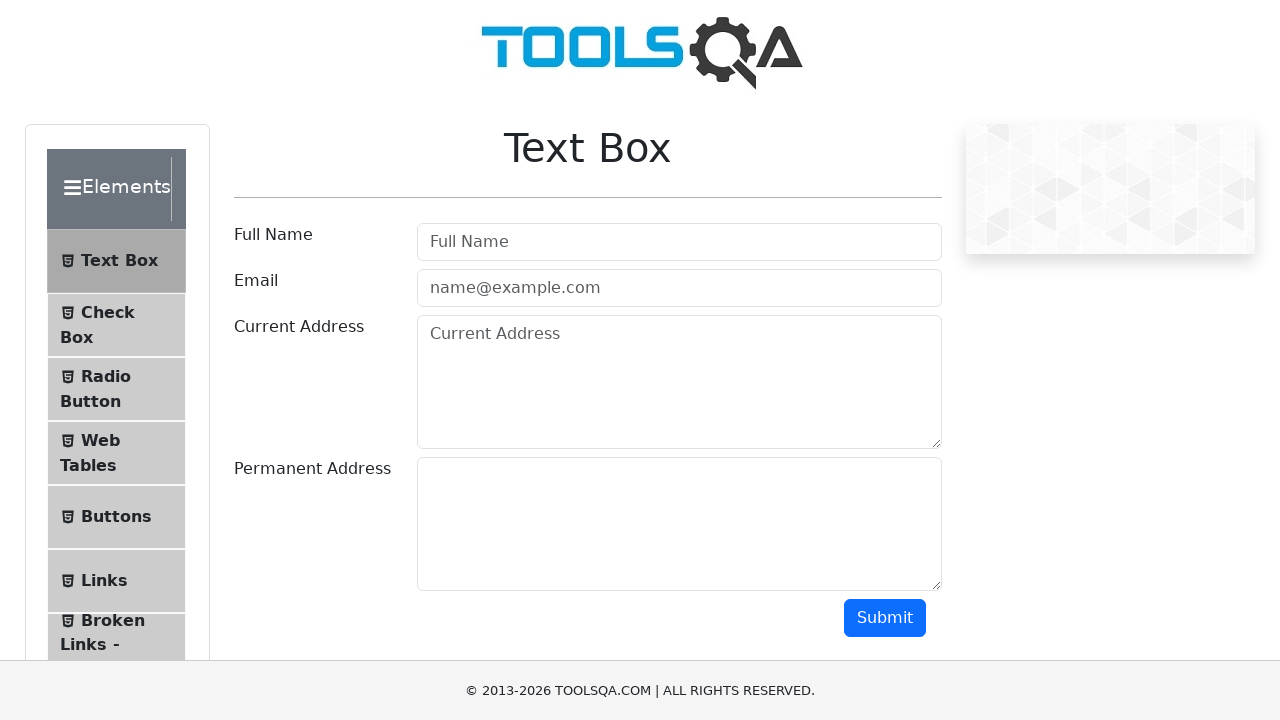

Verified URL is correct
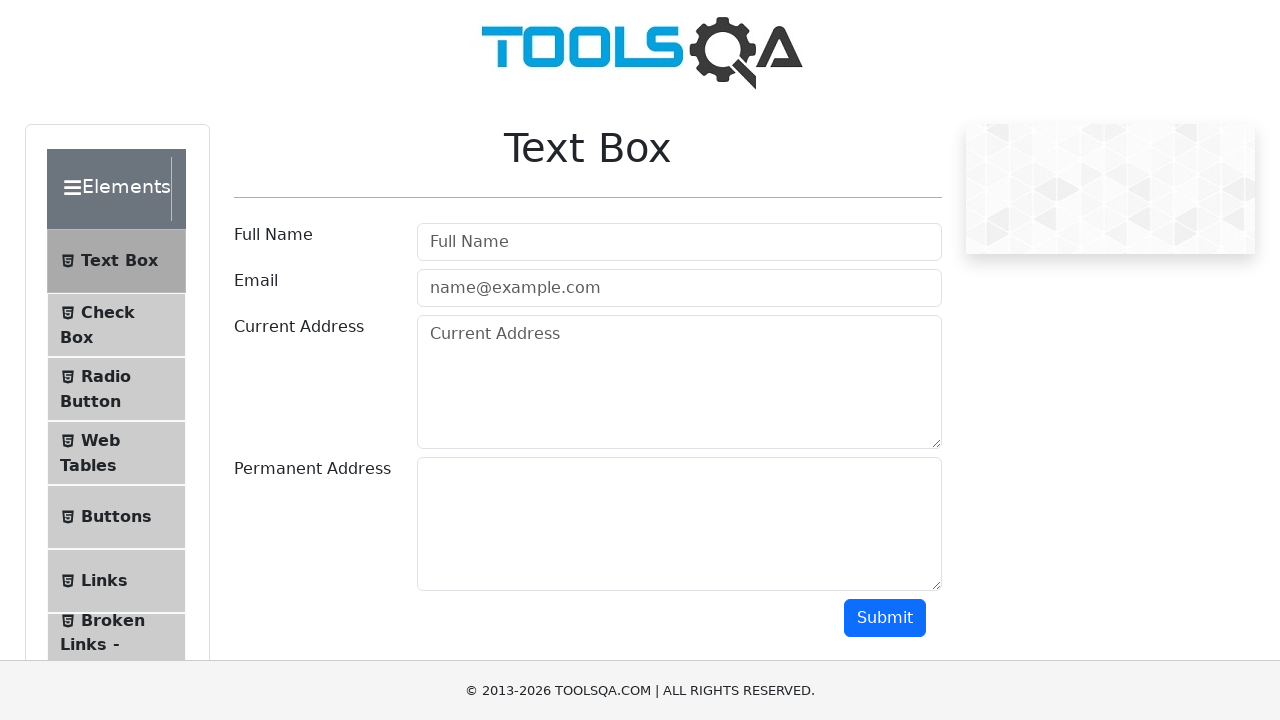

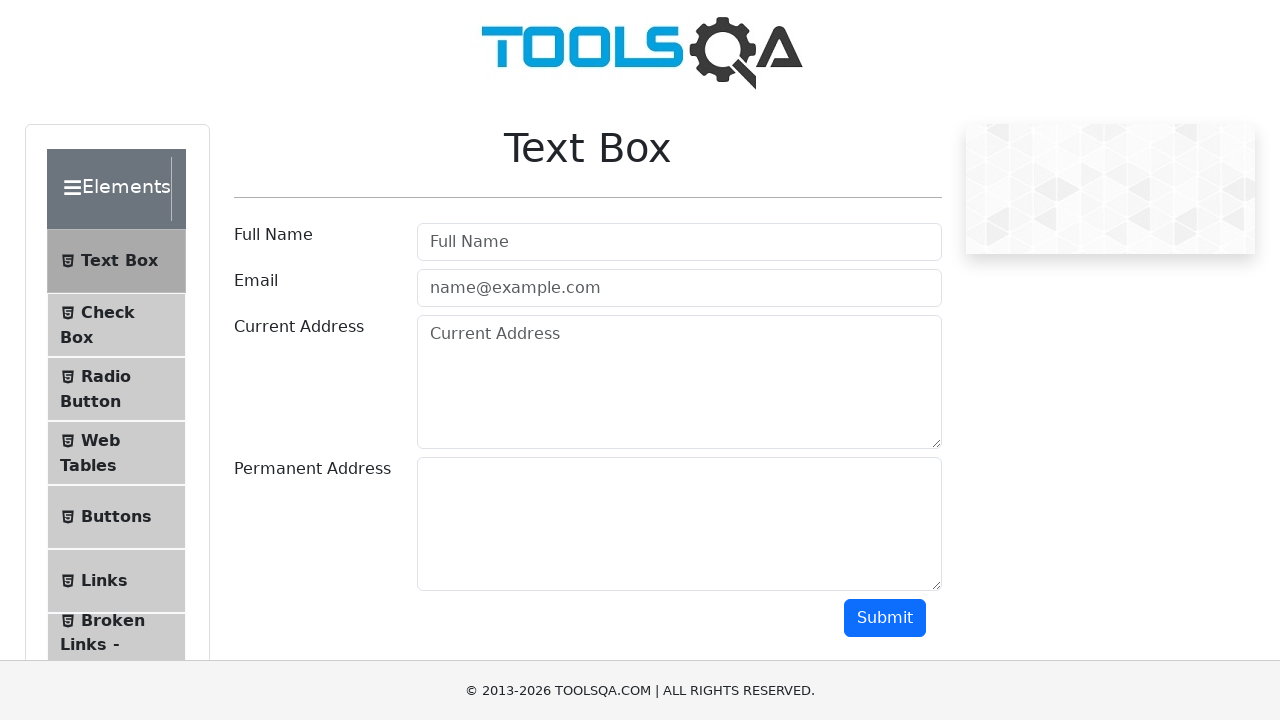